Tests dynamic loading by clicking a start button and verifying that "Hello World!" text appears

Starting URL: https://automationfc.github.io/dynamic-loading/

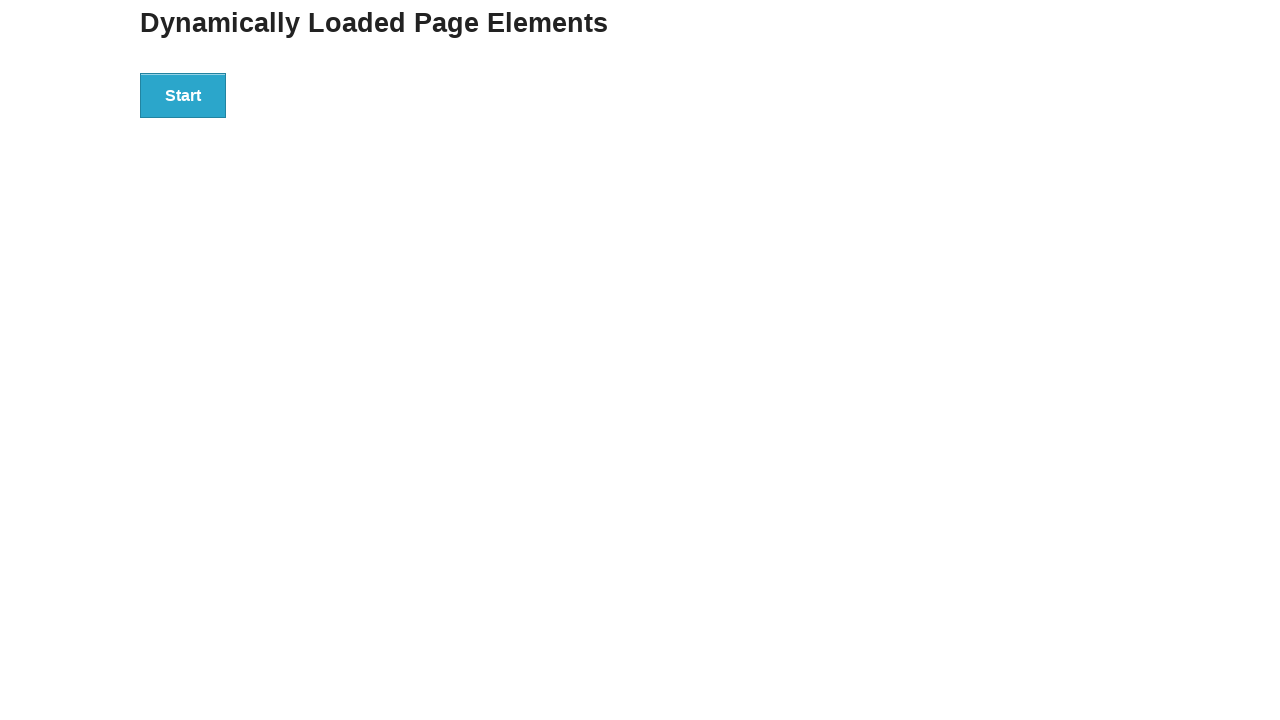

Clicked the start button to trigger dynamic loading at (183, 95) on xpath=//div[@id='start']/button
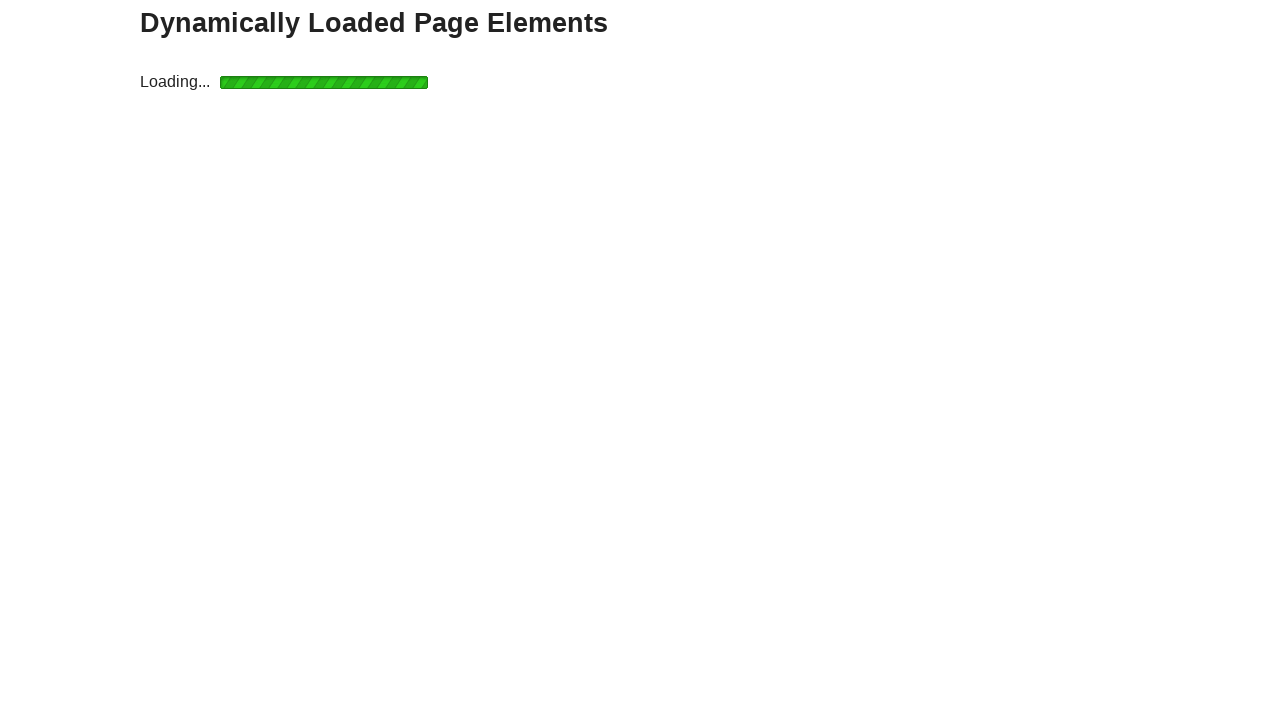

Located the 'Hello World!' element
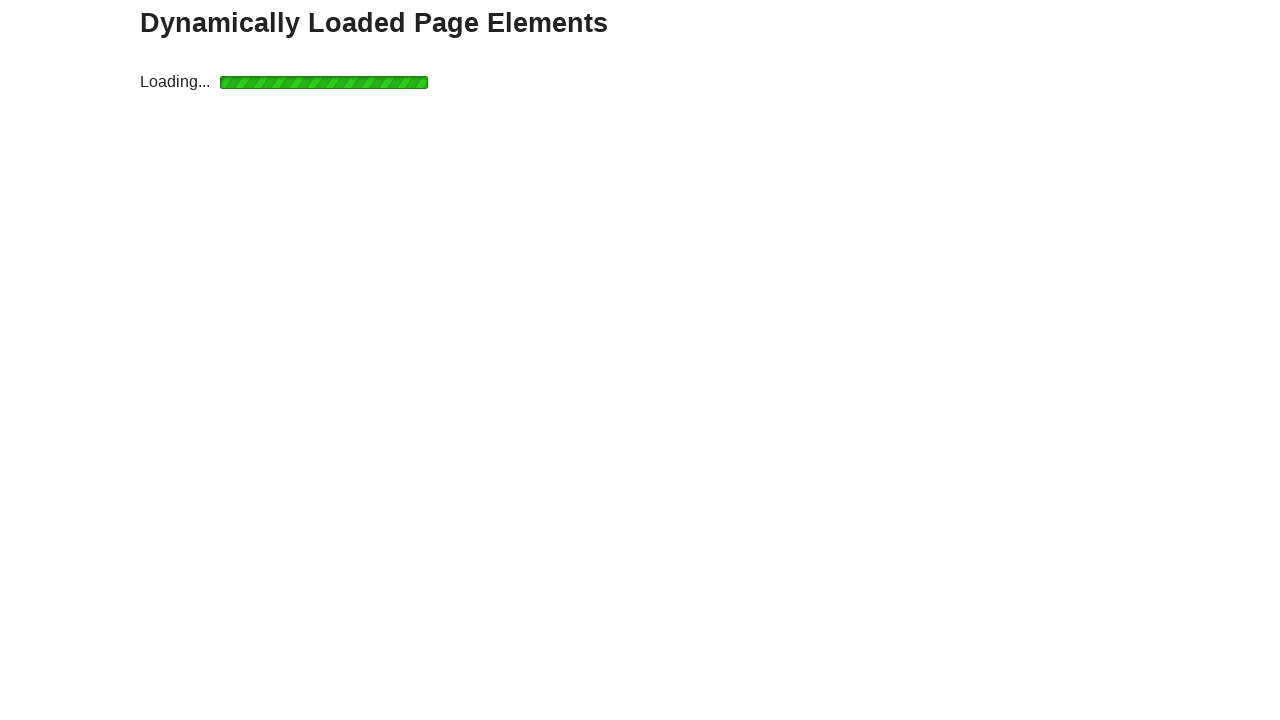

Waited for 'Hello World!' text to become visible
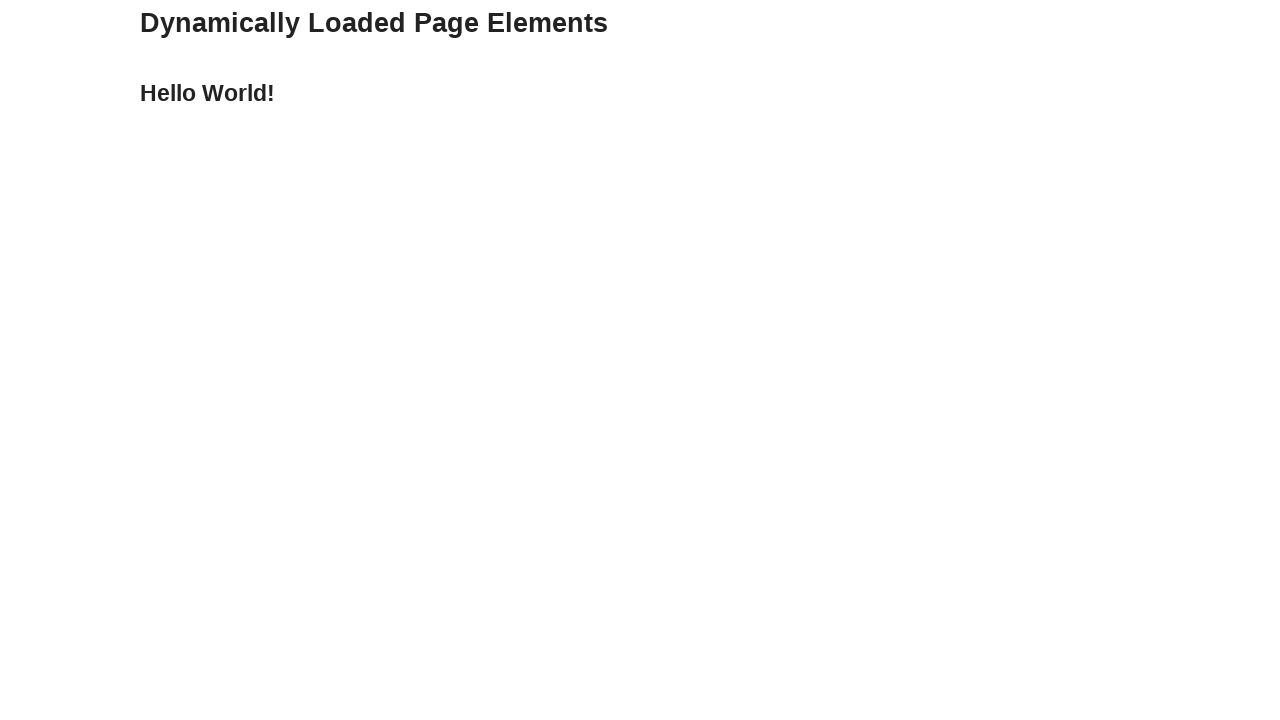

Verified that 'Hello World!' text is visible
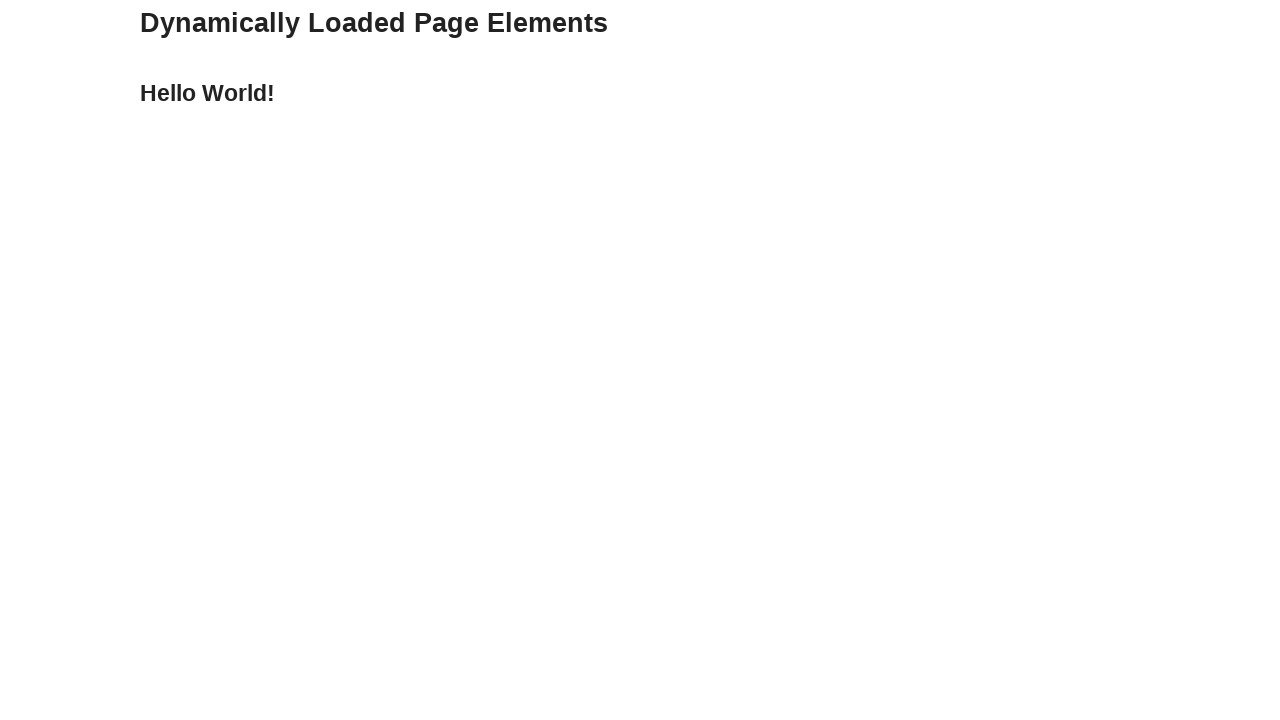

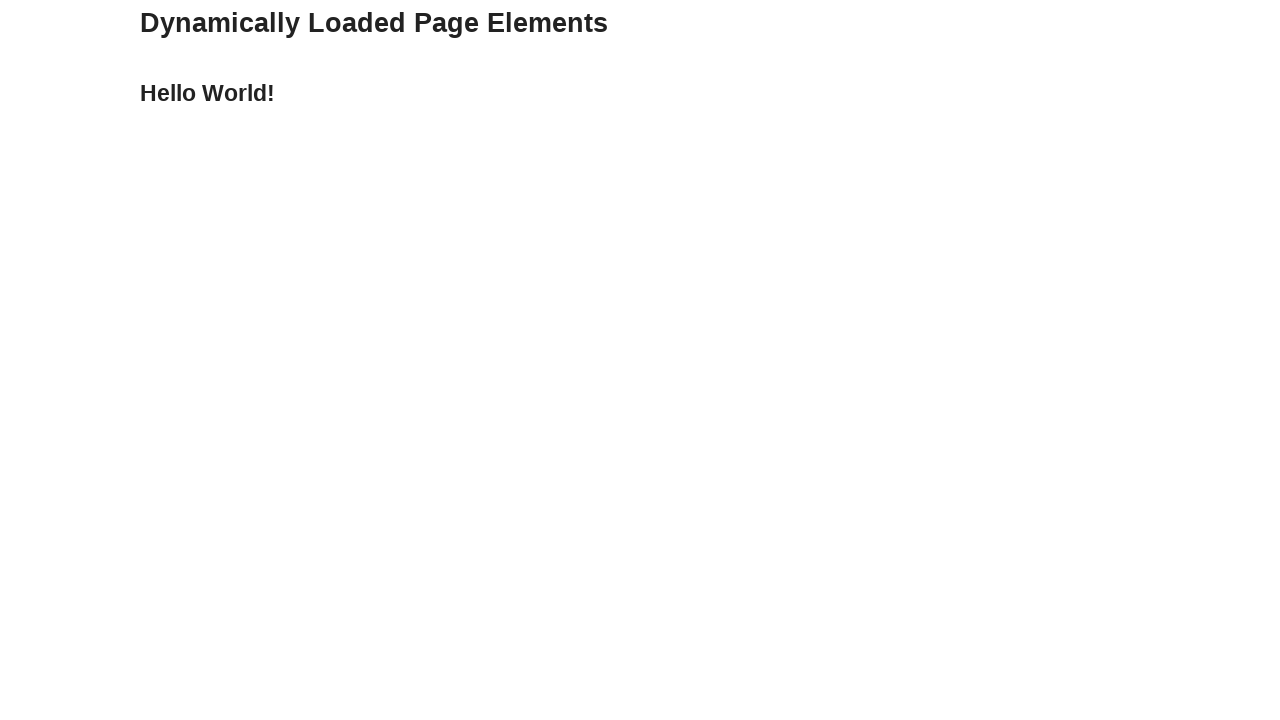